Navigates to a product catalog, finds and clicks on a specific product (Nexus 6), then adds it to cart and handles the confirmation alert

Starting URL: https://www.demoblaze.com/

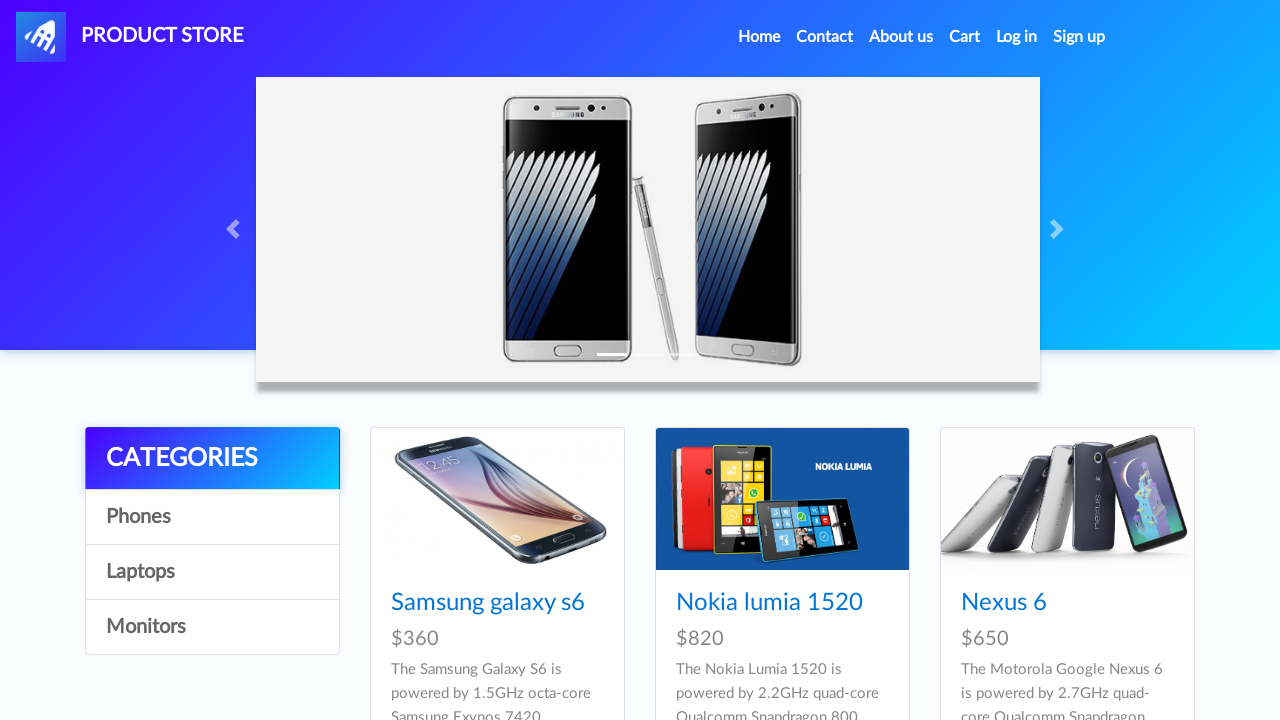

Waited for product cards to load
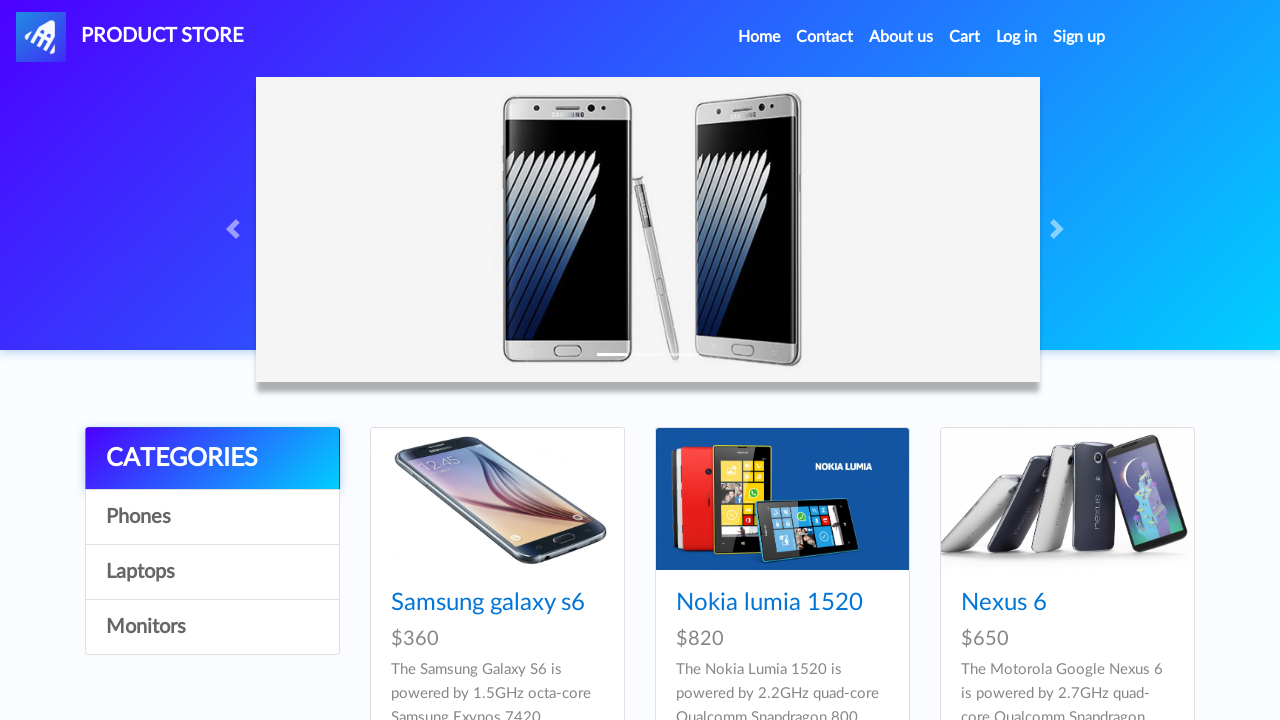

Located all product links
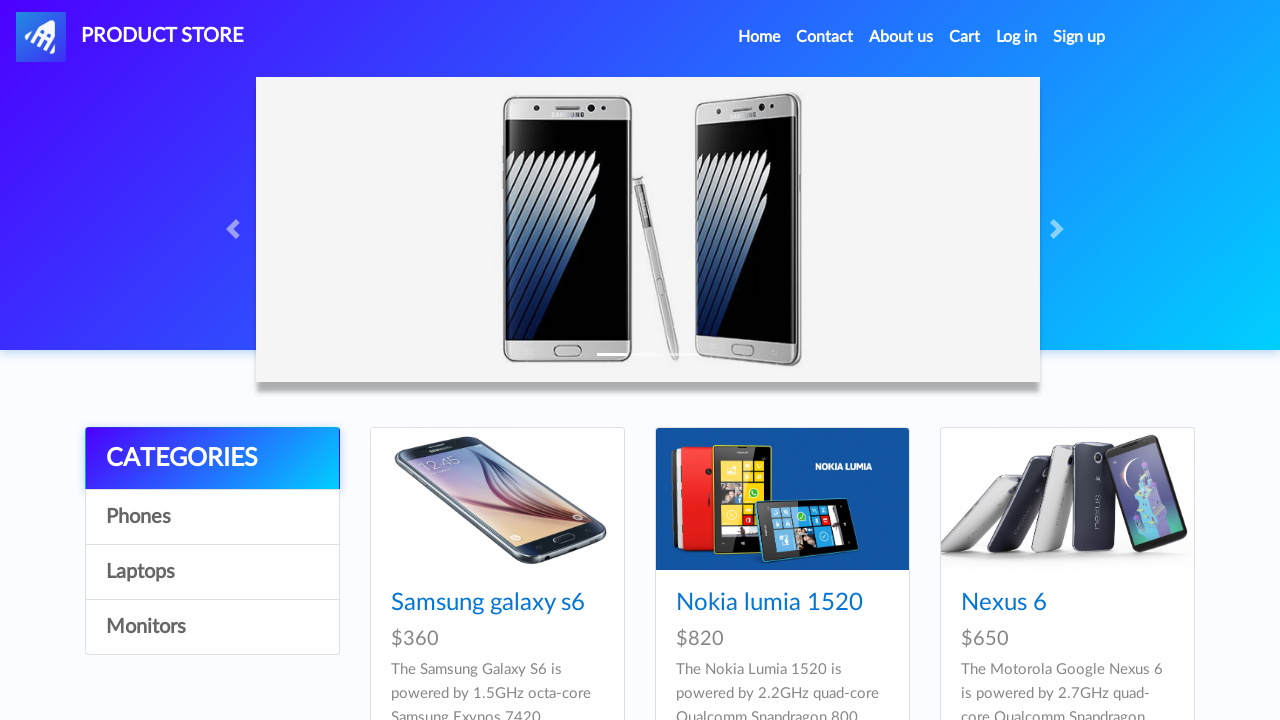

Counted 9 product cards
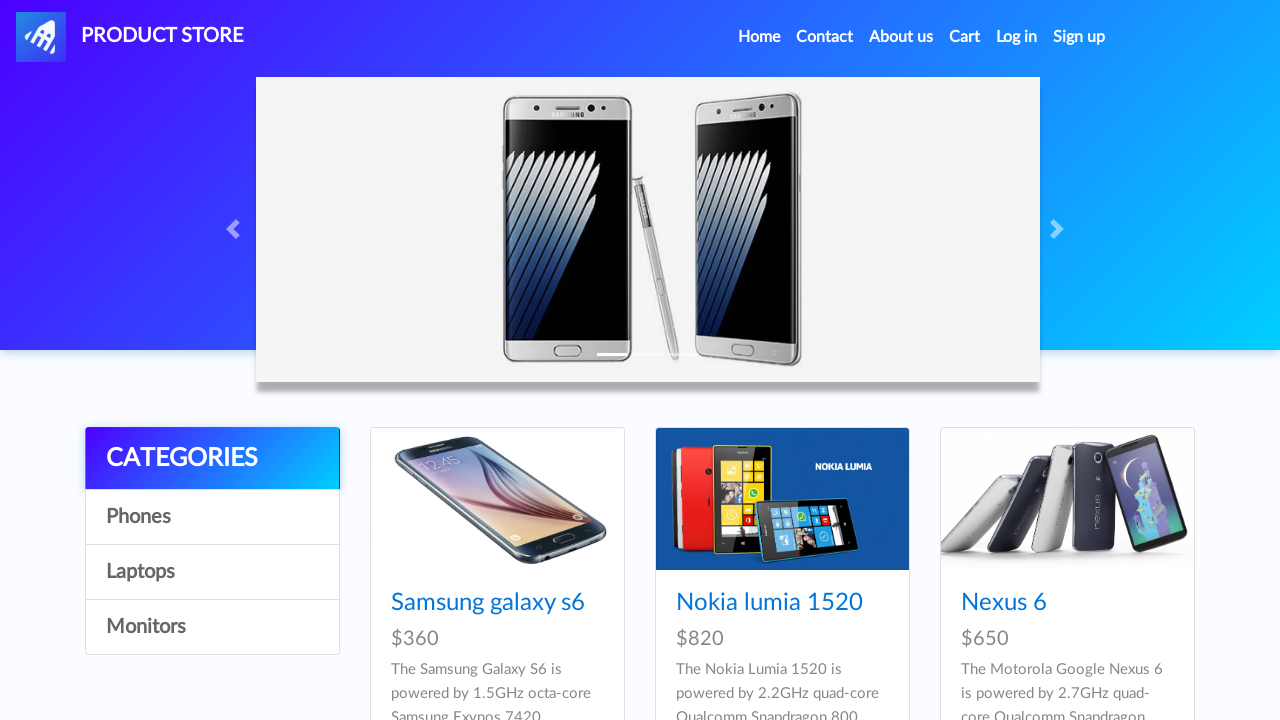

Clicked on Nexus 6 product at (1004, 603) on [class="card-title"] > a >> nth=2
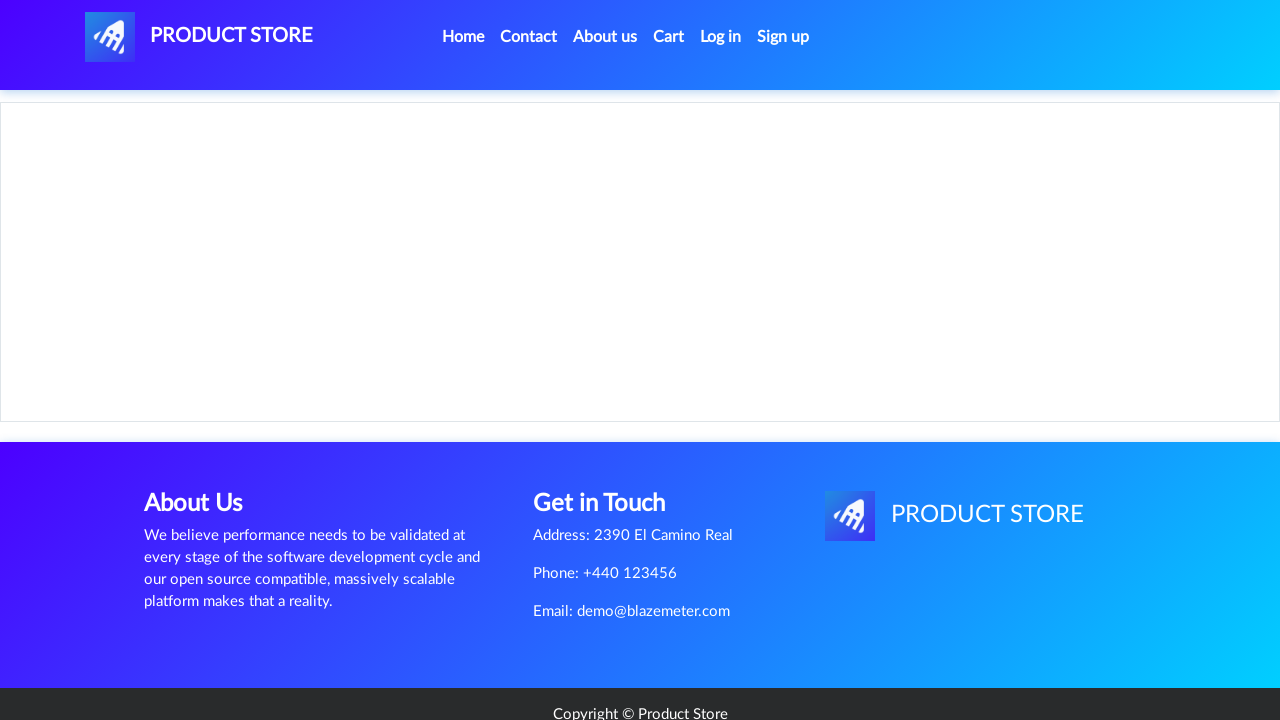

Set up dialog handler for add to cart alert
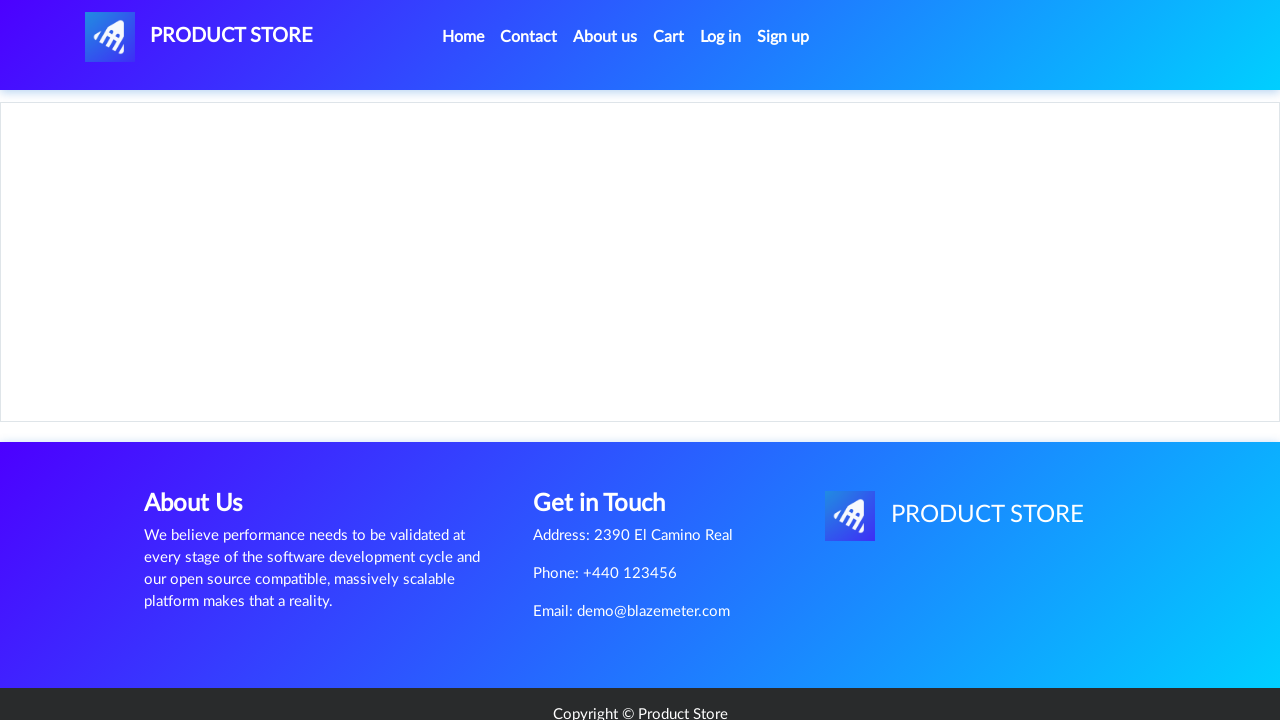

Clicked add to cart button for Nexus 6 at (610, 440) on [onclick="addToCart(3)"]
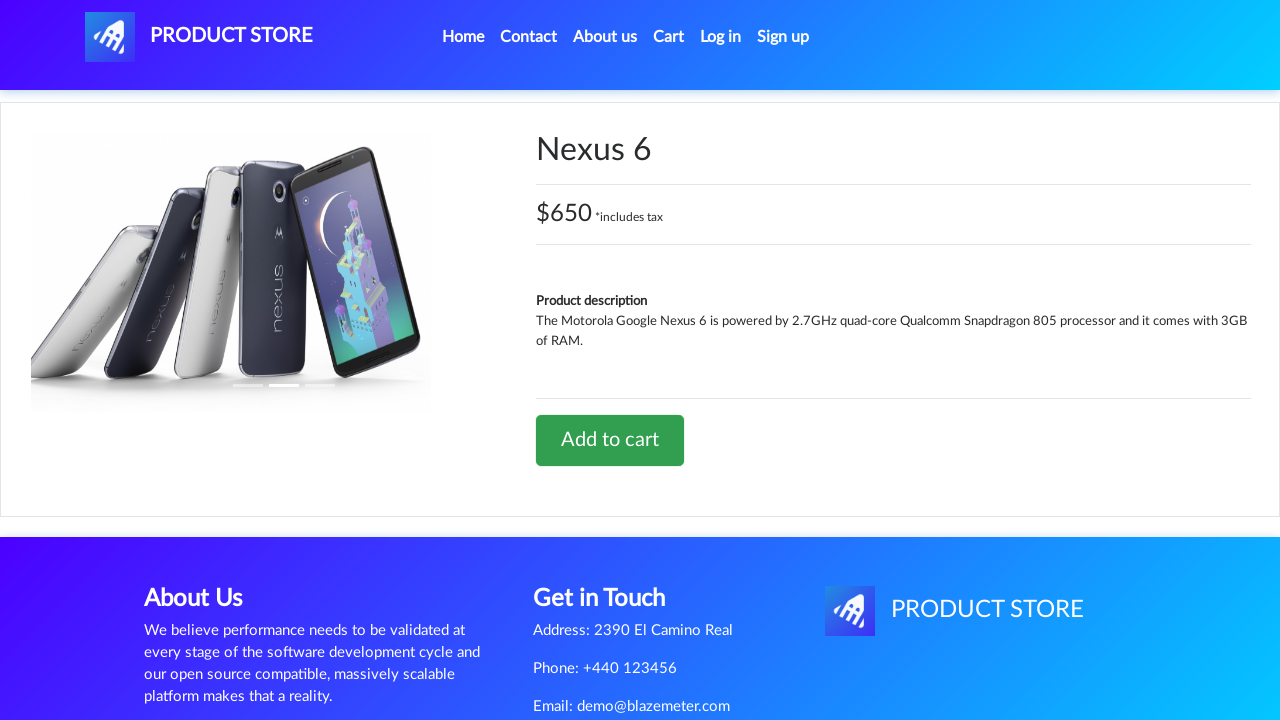

Waited 3 seconds for add to cart action to complete
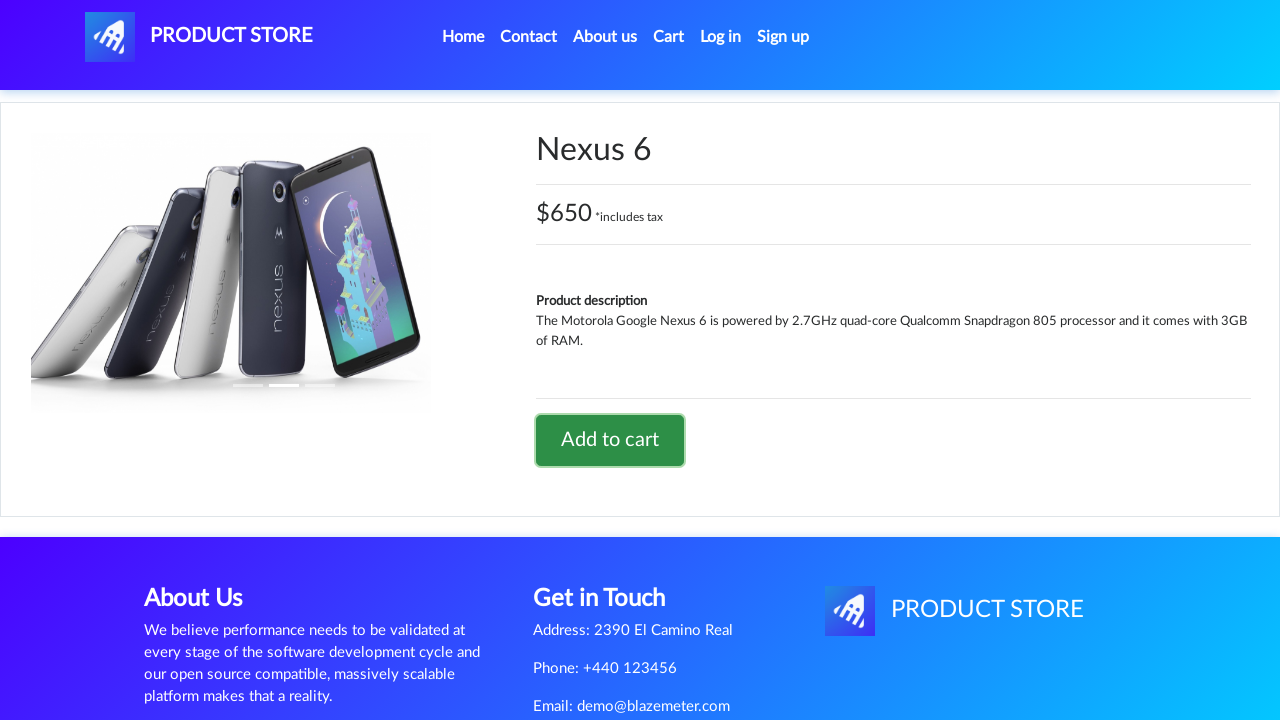

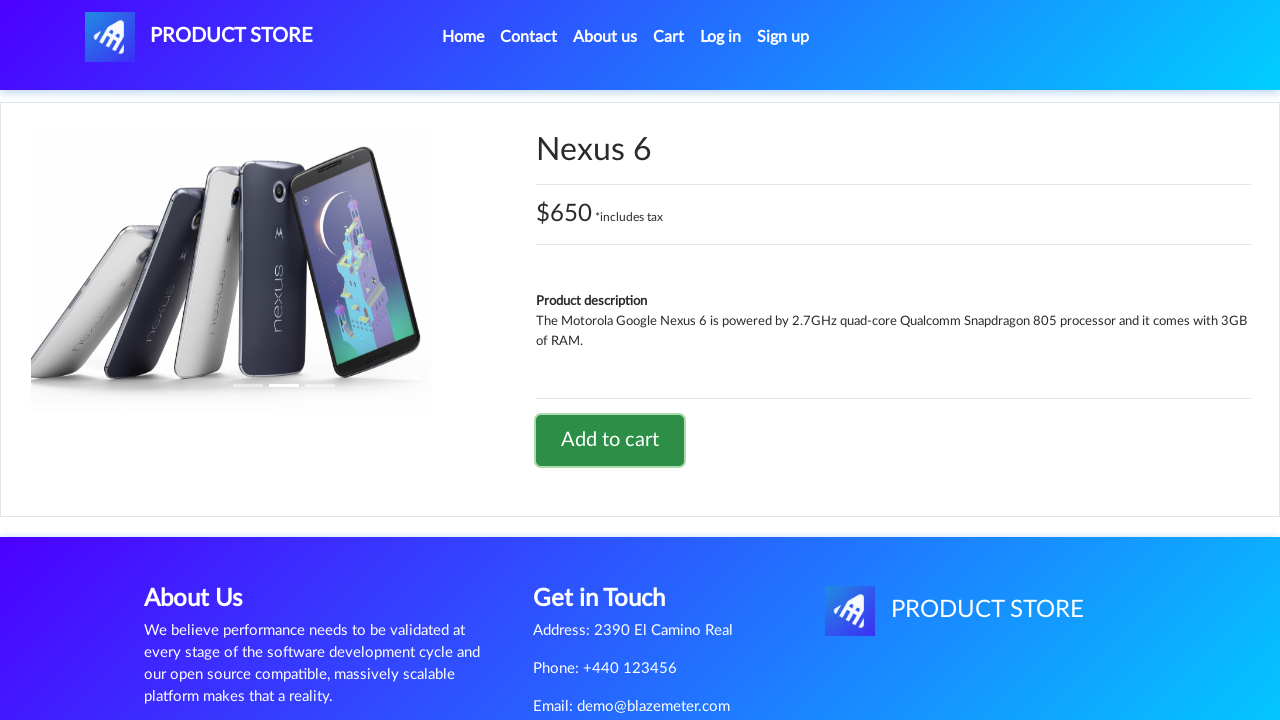